Tests multiple window handling by clicking a link that opens a new window, switching between windows, and verifying content on both parent and child windows

Starting URL: https://the-internet.herokuapp.com/

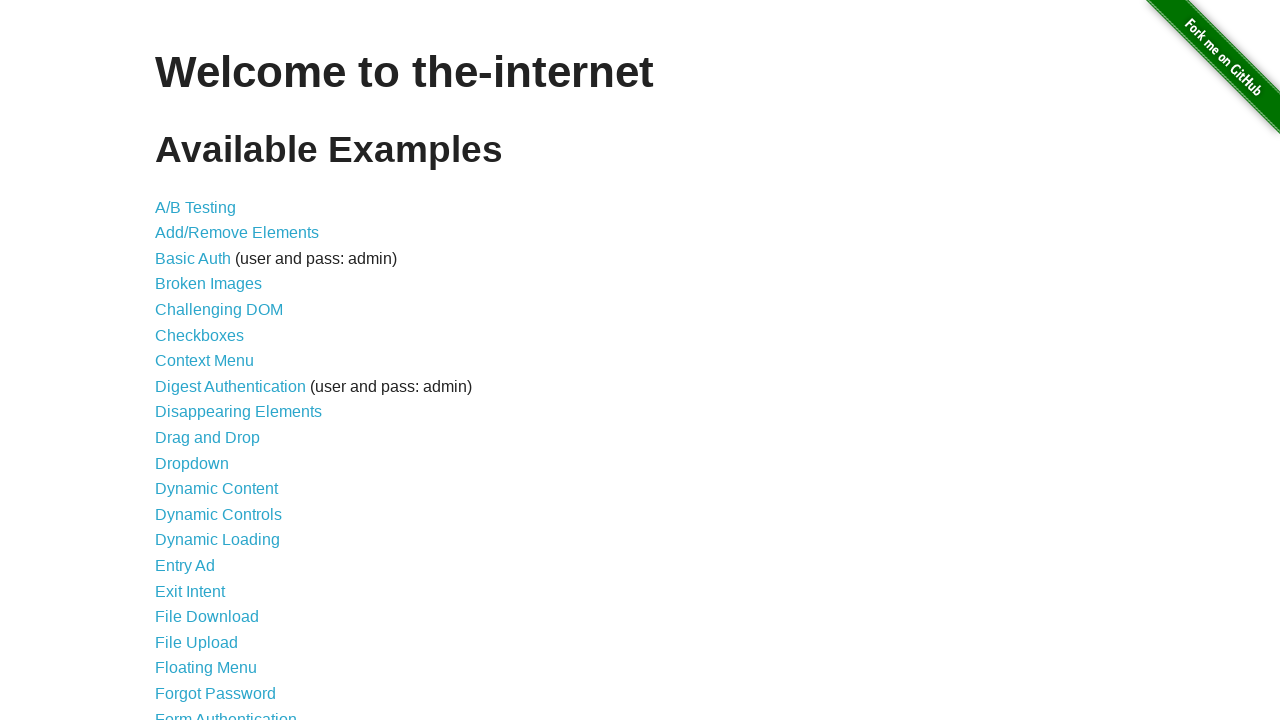

Clicked on 'Multiple Windows' link at (218, 369) on xpath=//a[normalize-space()='Multiple Windows']
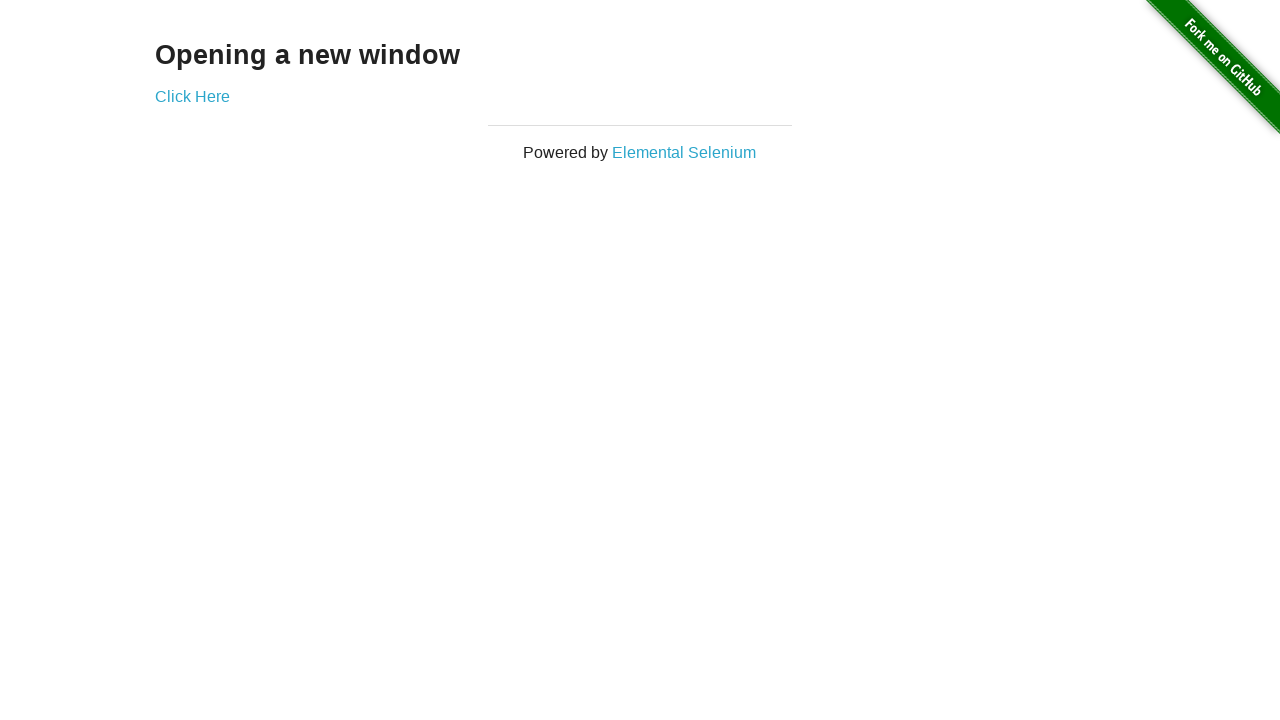

Clicked link that opens a new window at (192, 96) on a[href='/windows/new']
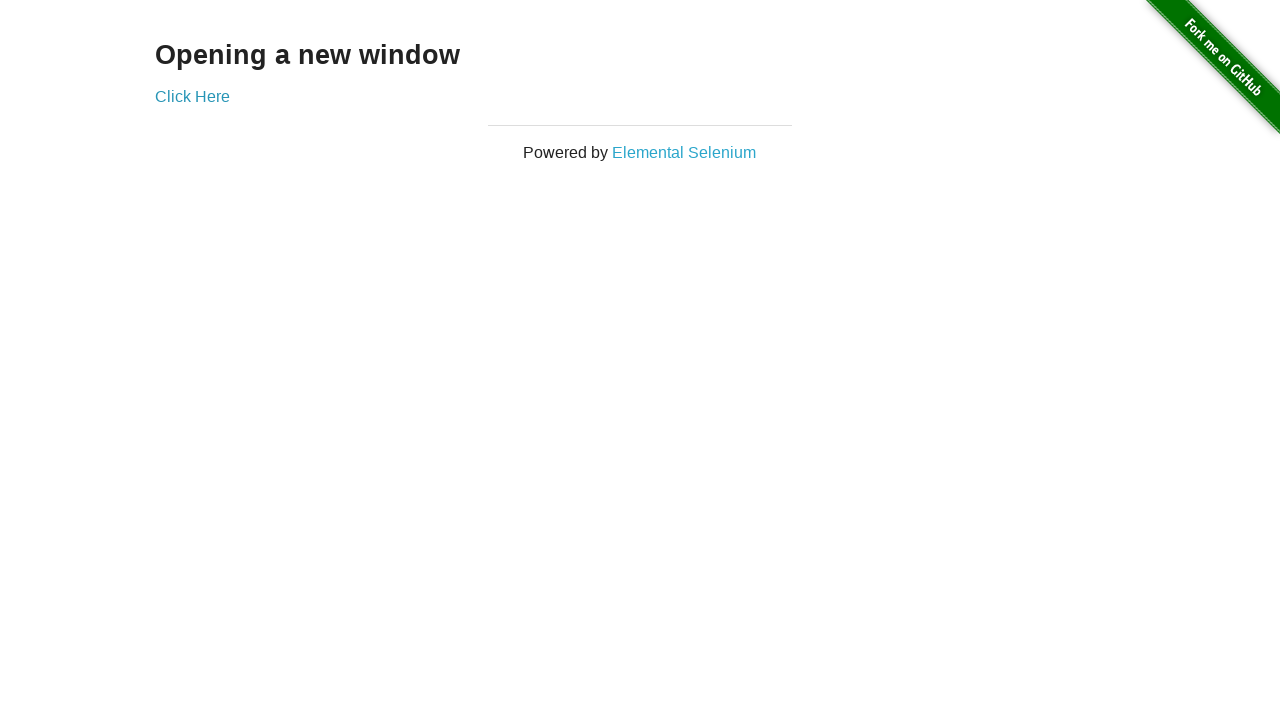

Captured new window/page instance
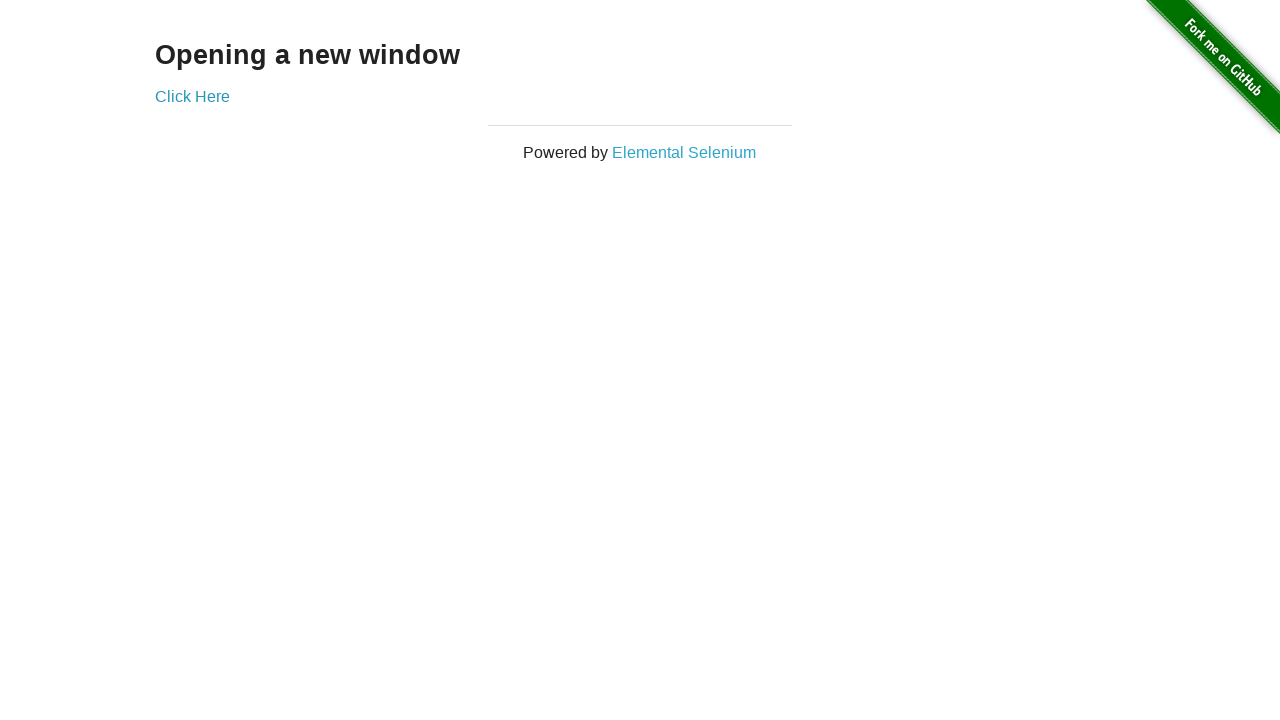

New window loaded and heading element found
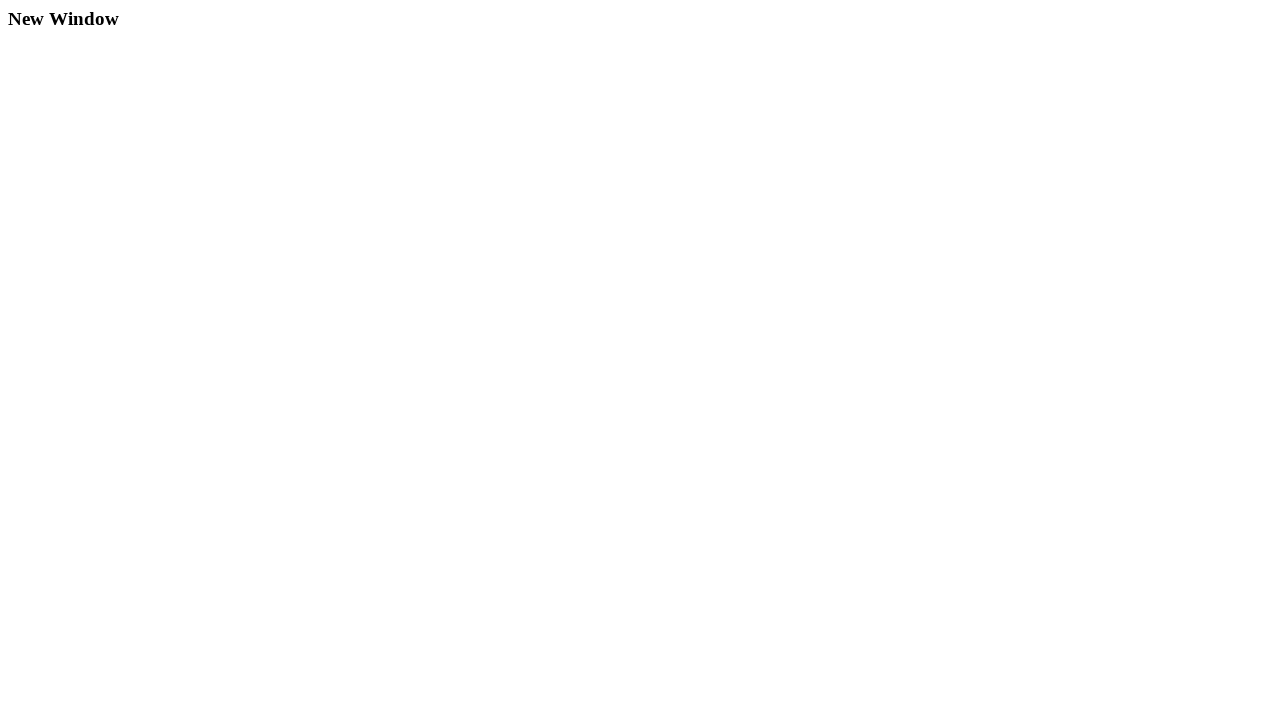

Switched back to original parent window
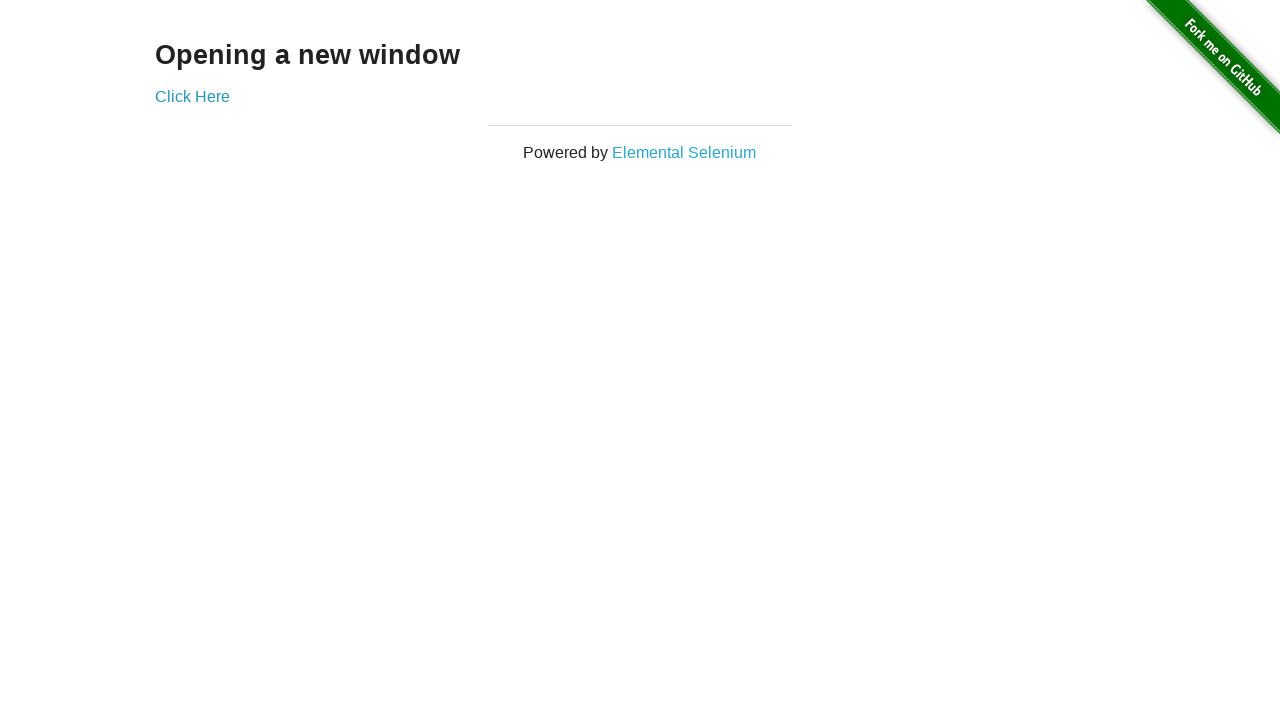

Verified parent window content - example heading found
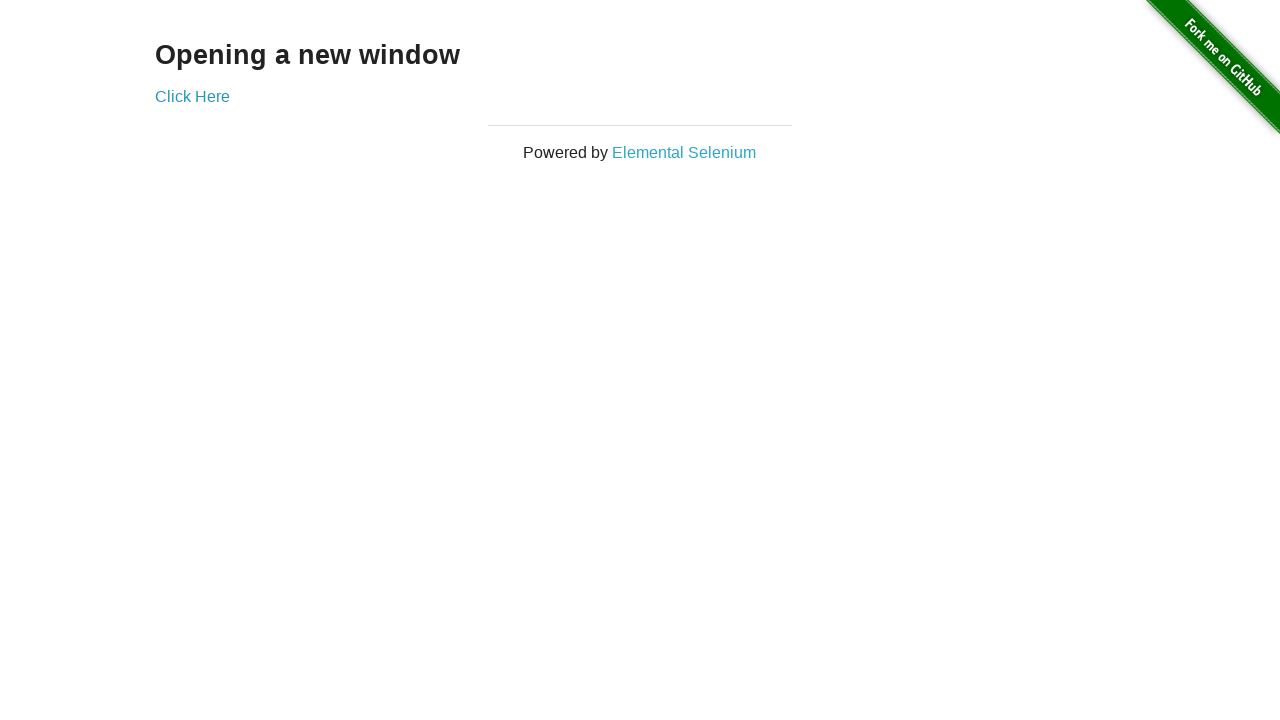

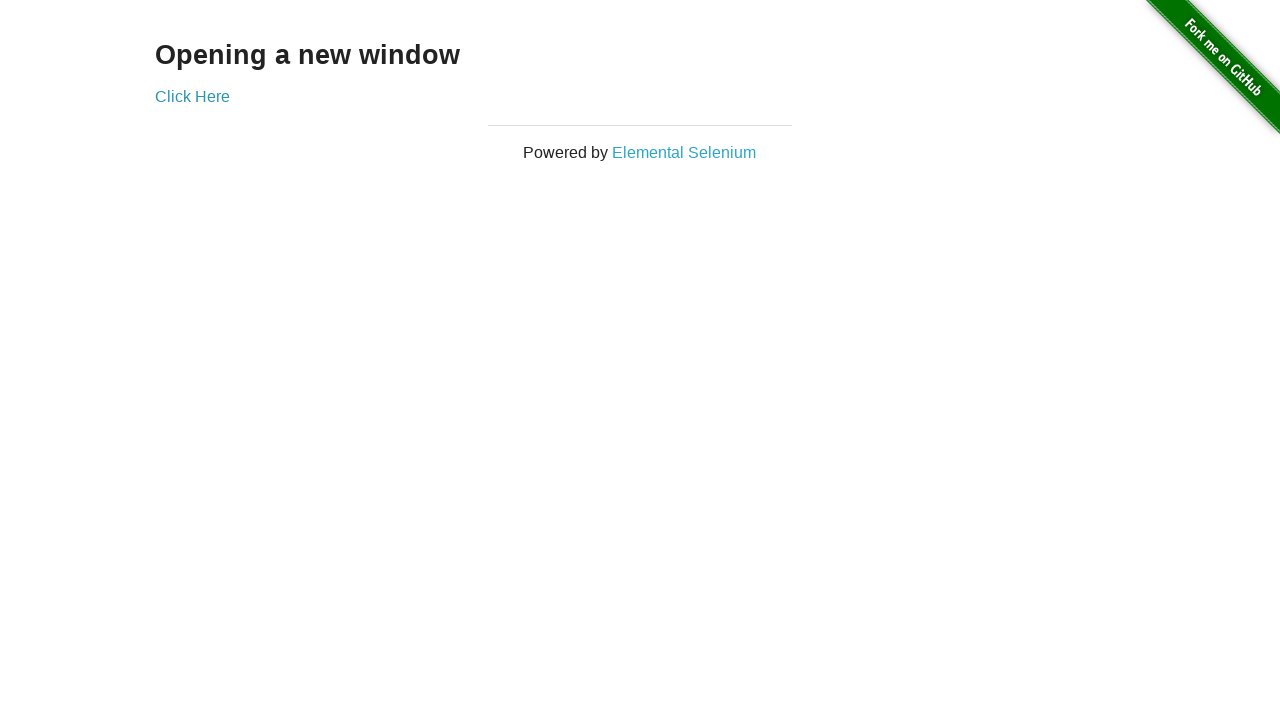